Tests checkbox functionality by selecting all day-of-week checkboxes on a test automation practice page

Starting URL: https://testautomationpractice.blogspot.com/

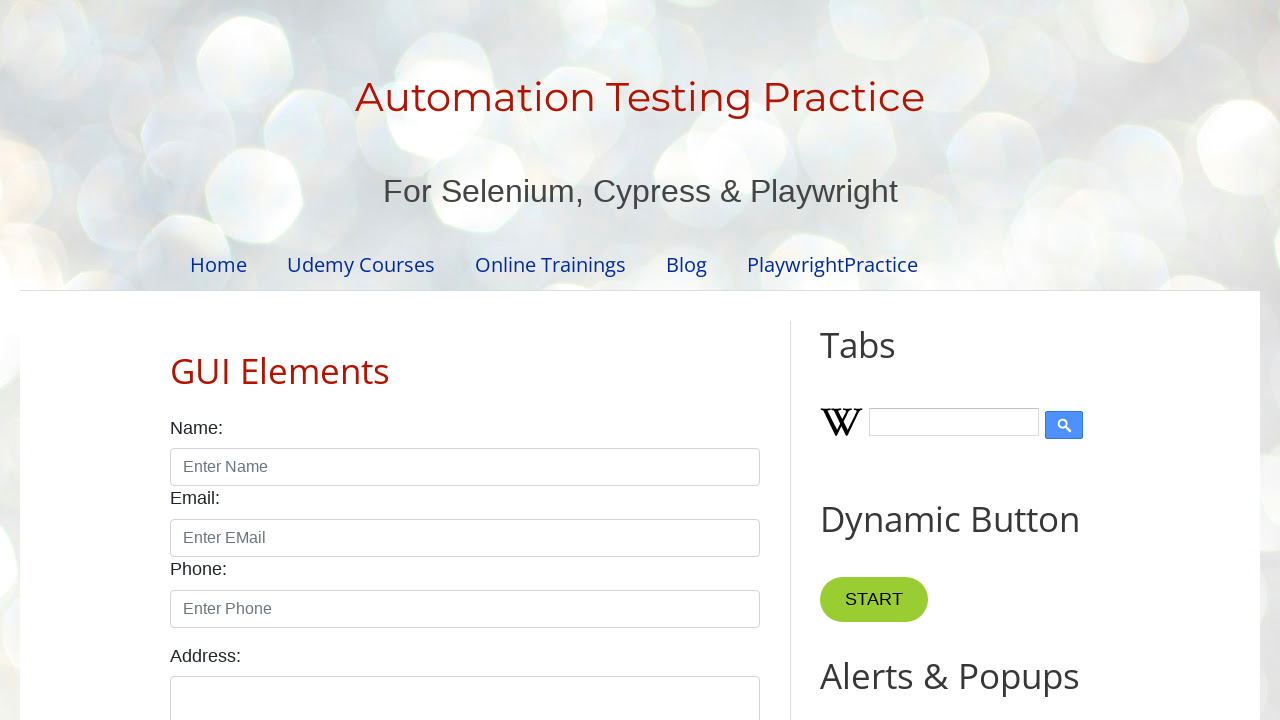

Page loaded with domcontentloaded state
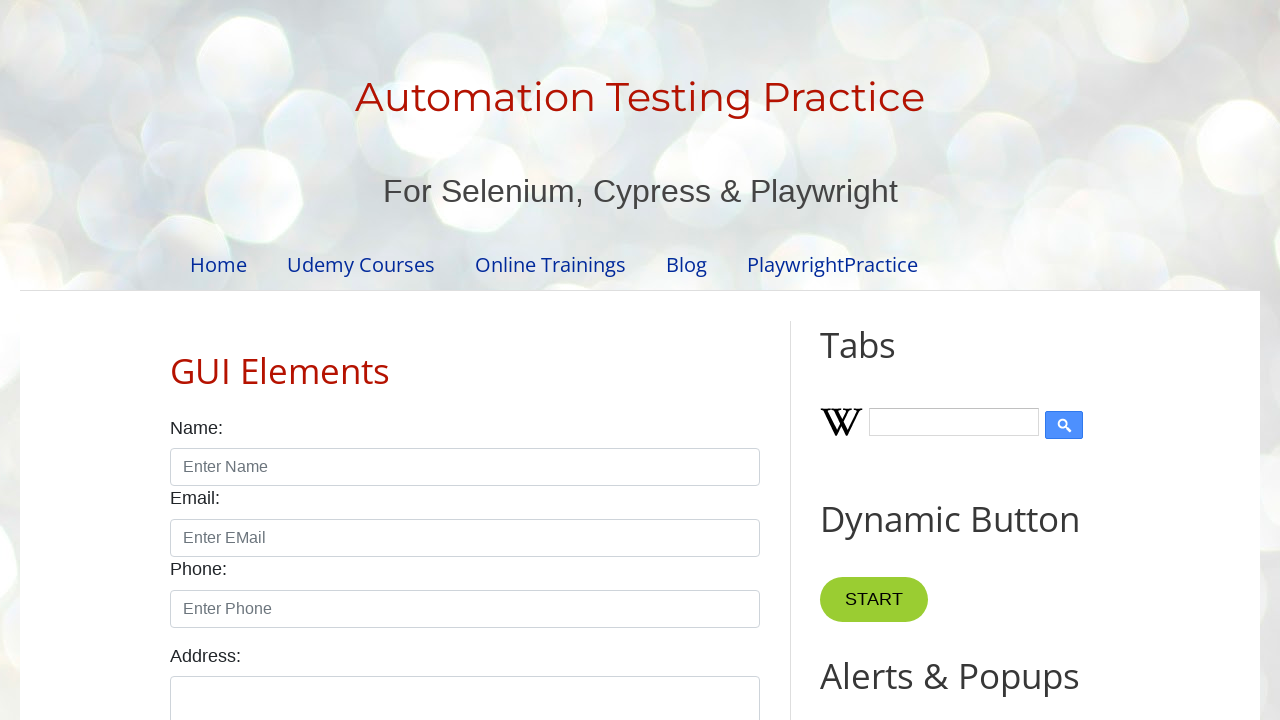

Located all day-of-week checkboxes
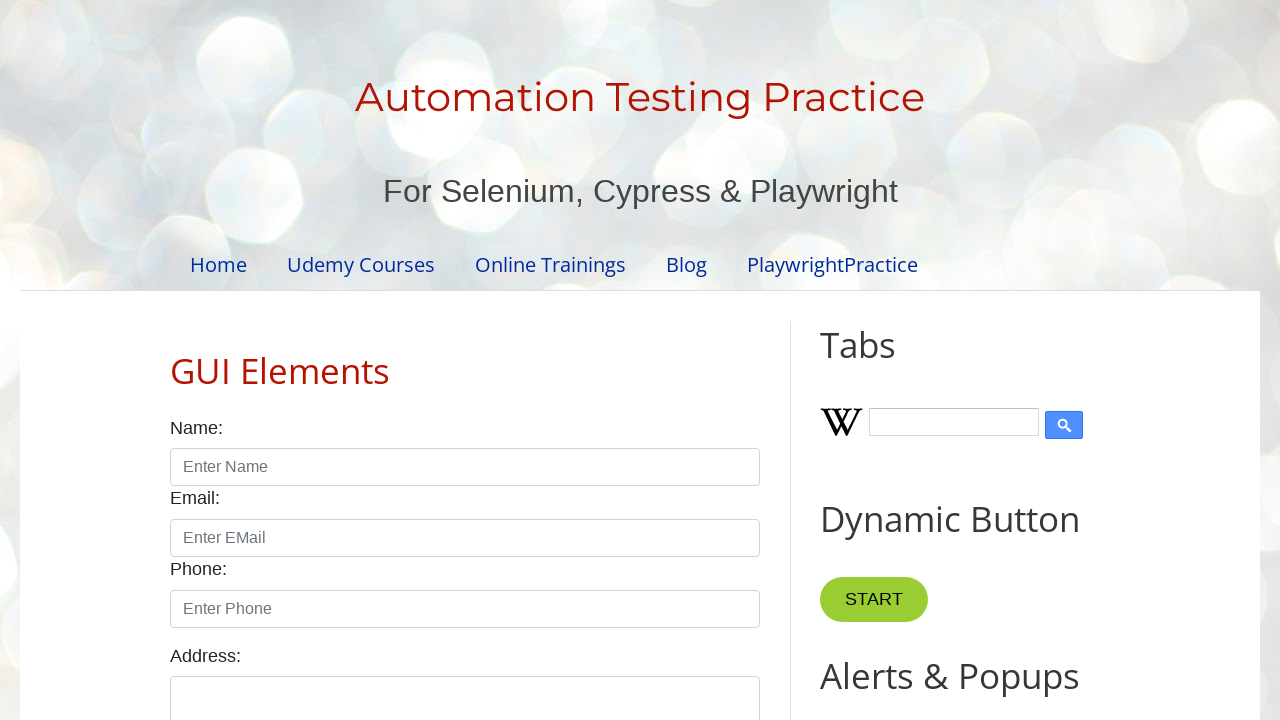

Found 7 day-of-week checkboxes
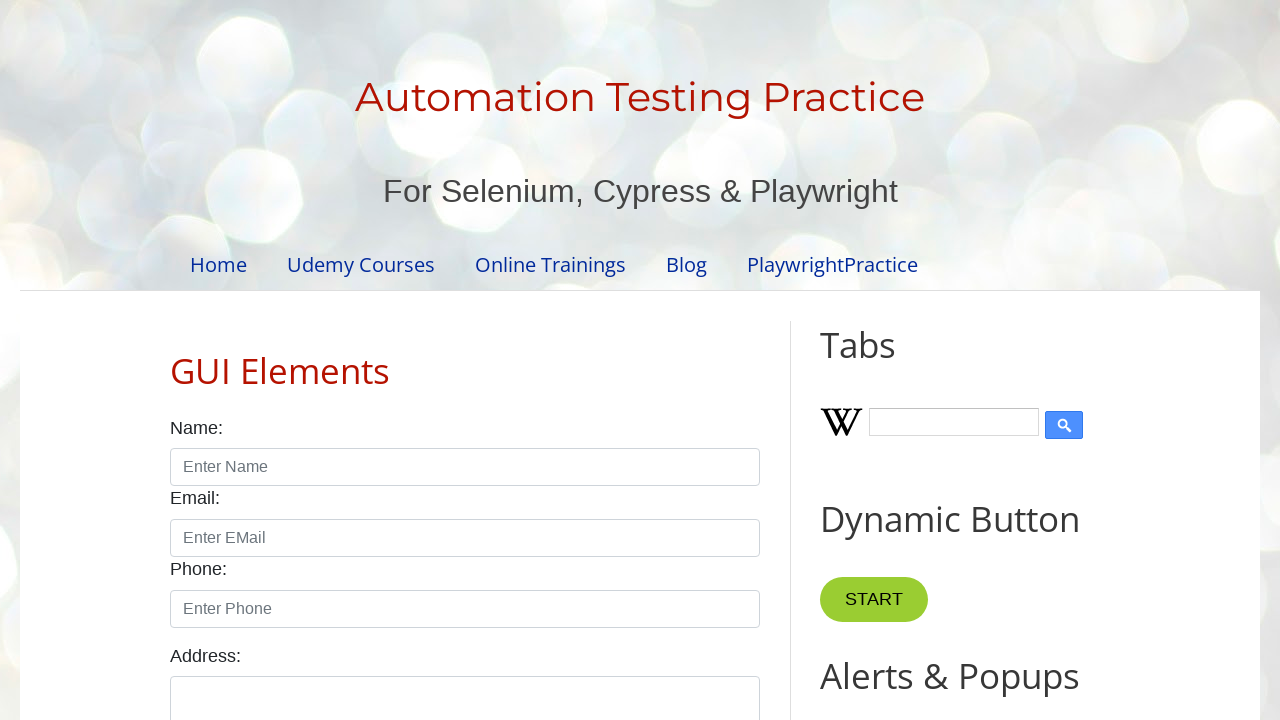

Selected checkbox 1 of 7 at (176, 360) on input[type='checkbox'][id$='day'] >> nth=0
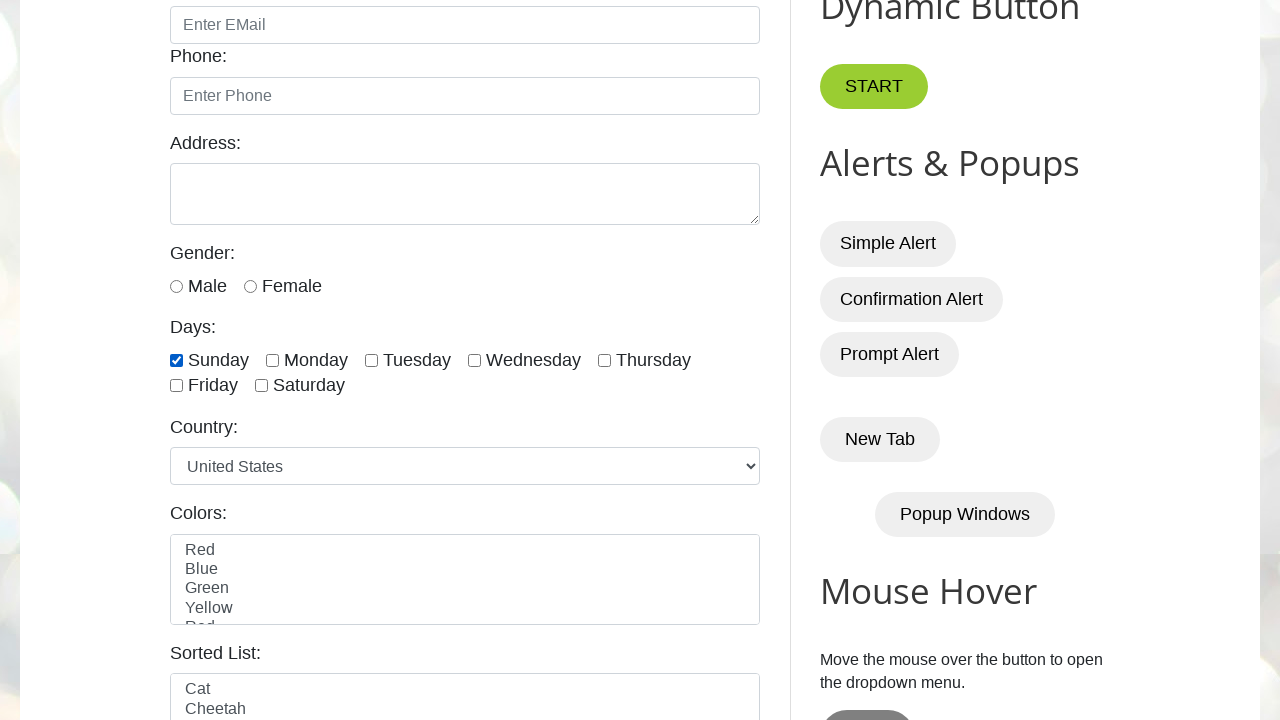

Selected checkbox 2 of 7 at (272, 360) on input[type='checkbox'][id$='day'] >> nth=1
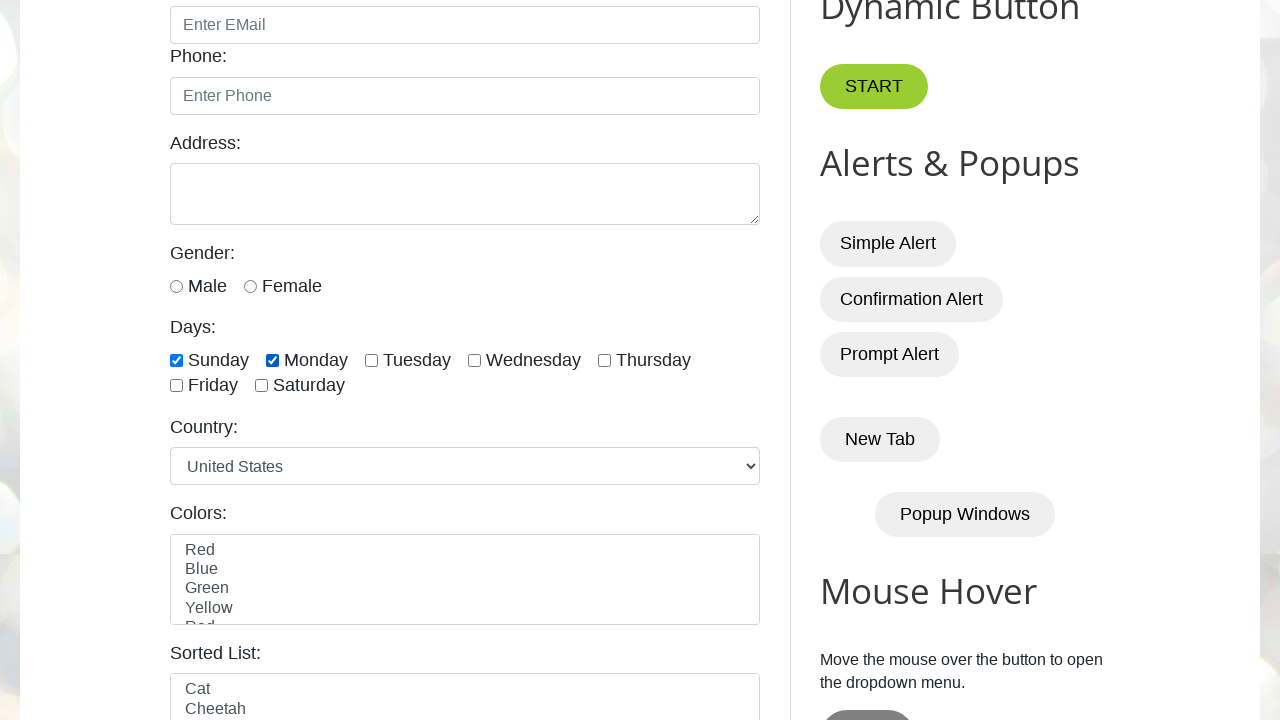

Selected checkbox 3 of 7 at (372, 360) on input[type='checkbox'][id$='day'] >> nth=2
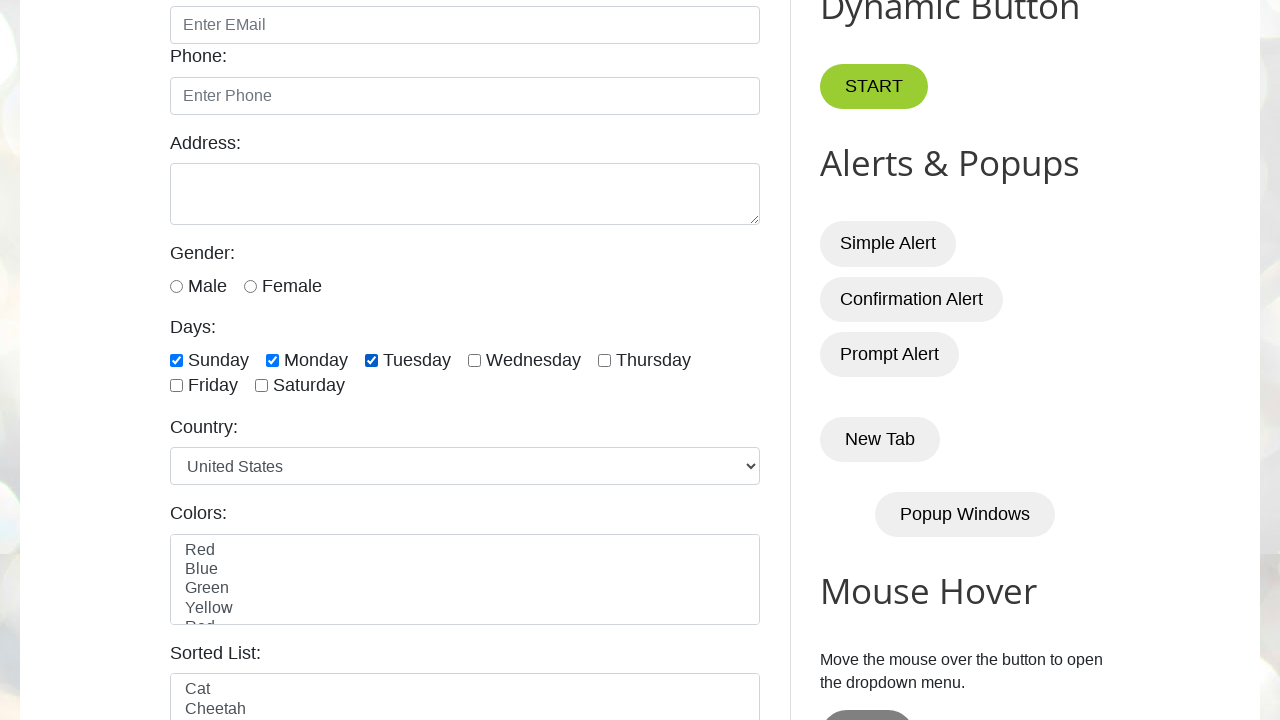

Selected checkbox 4 of 7 at (474, 360) on input[type='checkbox'][id$='day'] >> nth=3
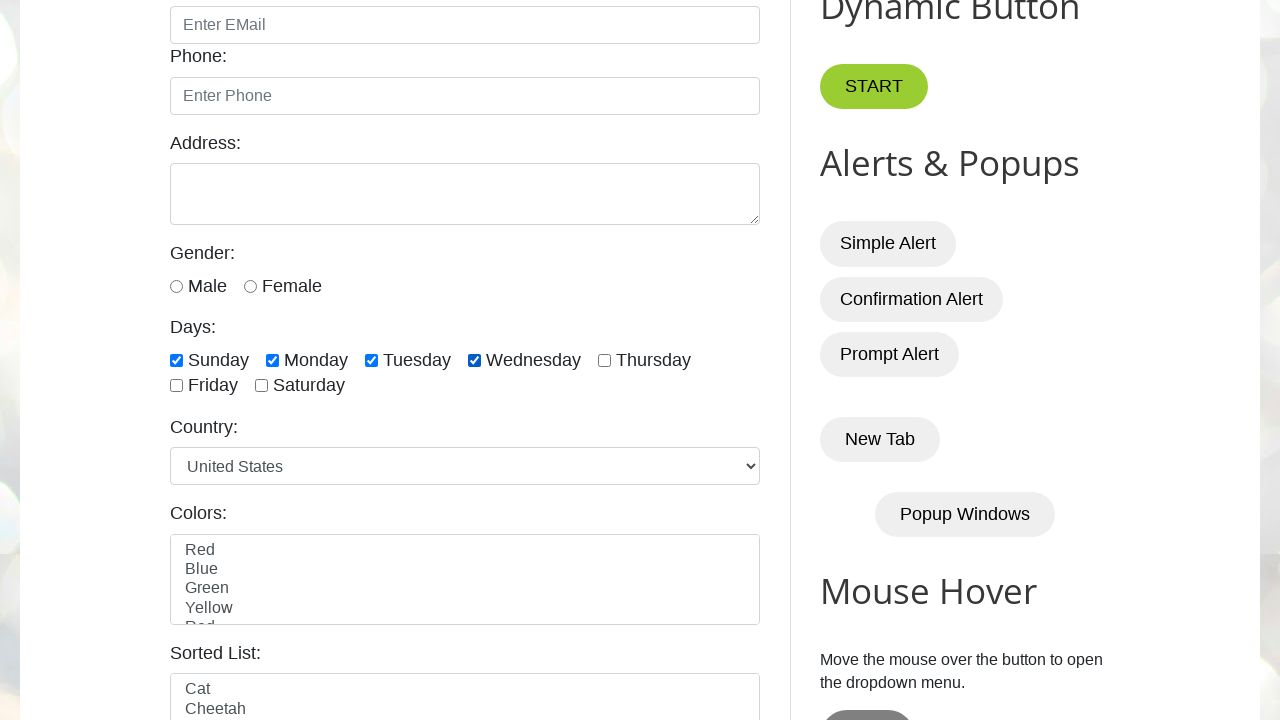

Selected checkbox 5 of 7 at (604, 360) on input[type='checkbox'][id$='day'] >> nth=4
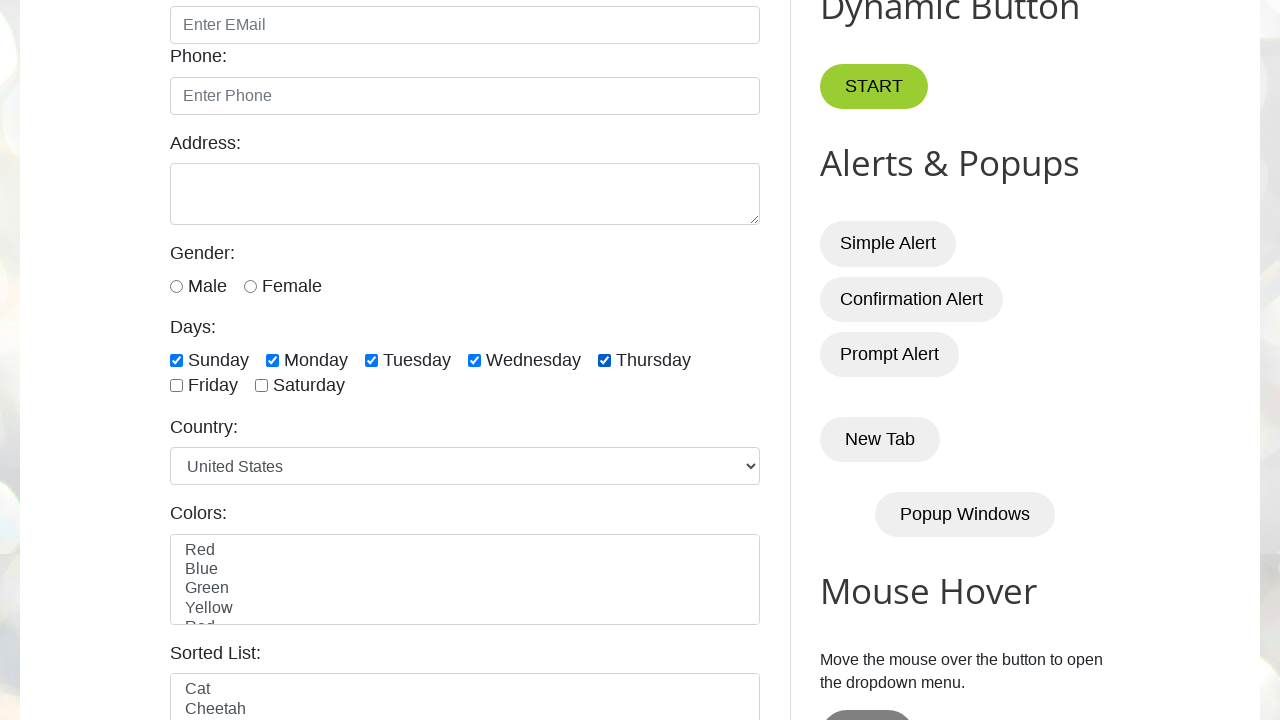

Selected checkbox 6 of 7 at (176, 386) on input[type='checkbox'][id$='day'] >> nth=5
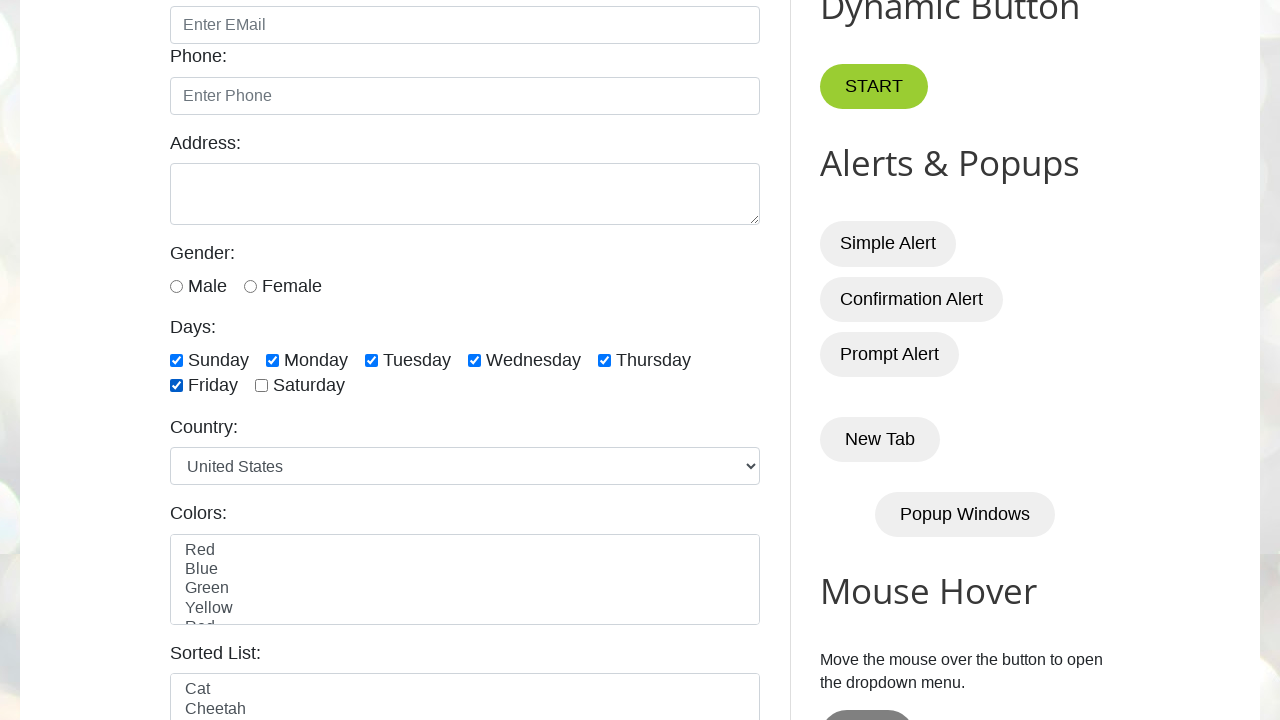

Selected checkbox 7 of 7 at (262, 386) on input[type='checkbox'][id$='day'] >> nth=6
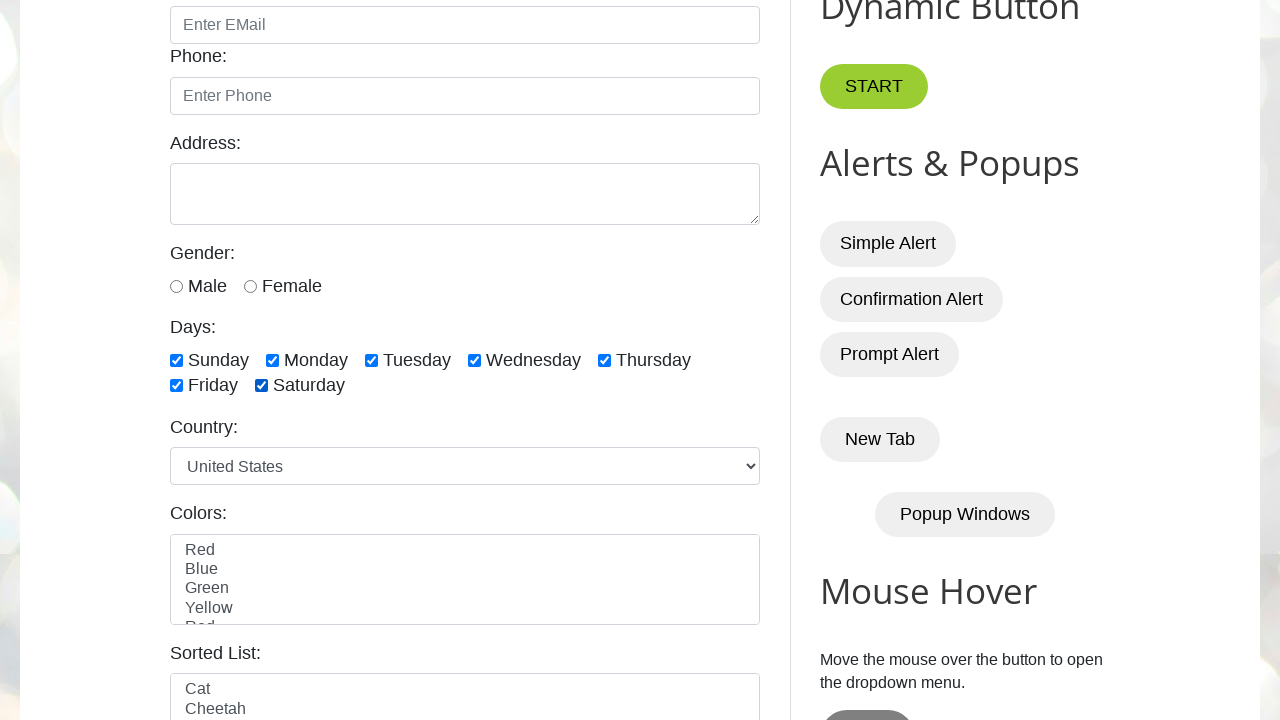

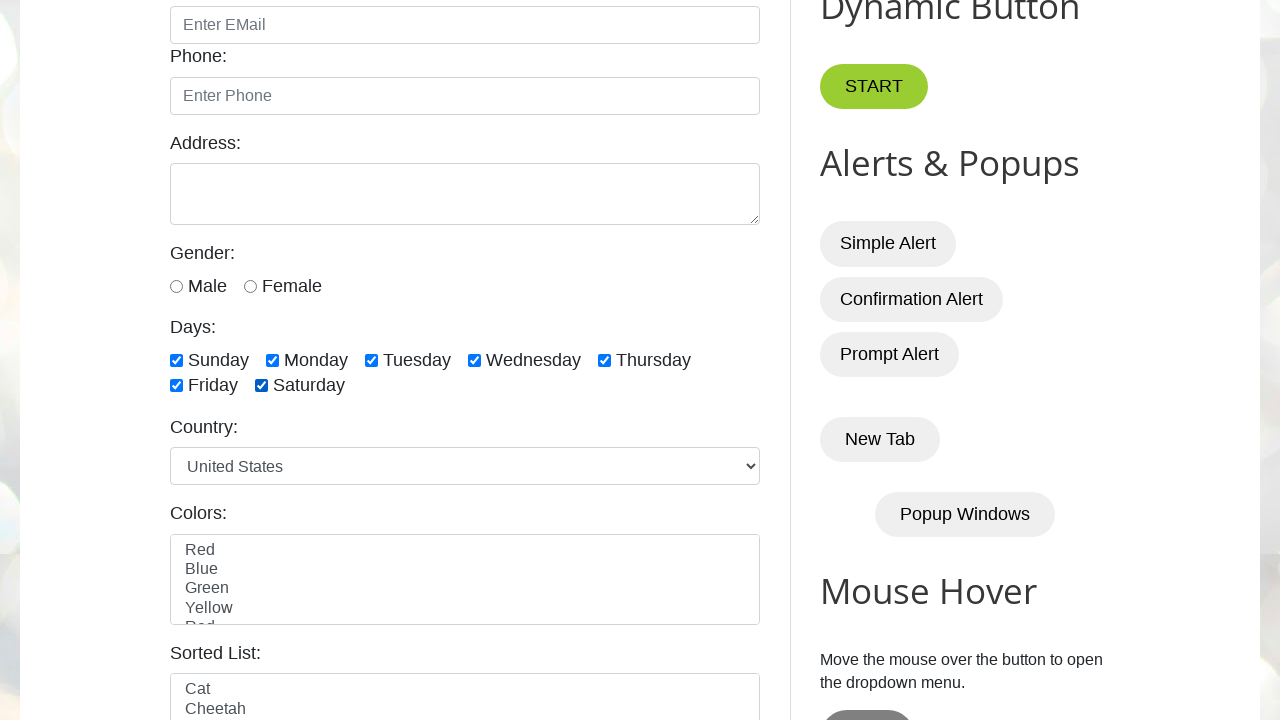